Tests table interaction by clicking a column button and verifying element display

Starting URL: https://kitchen.applitools.com/ingredients/table

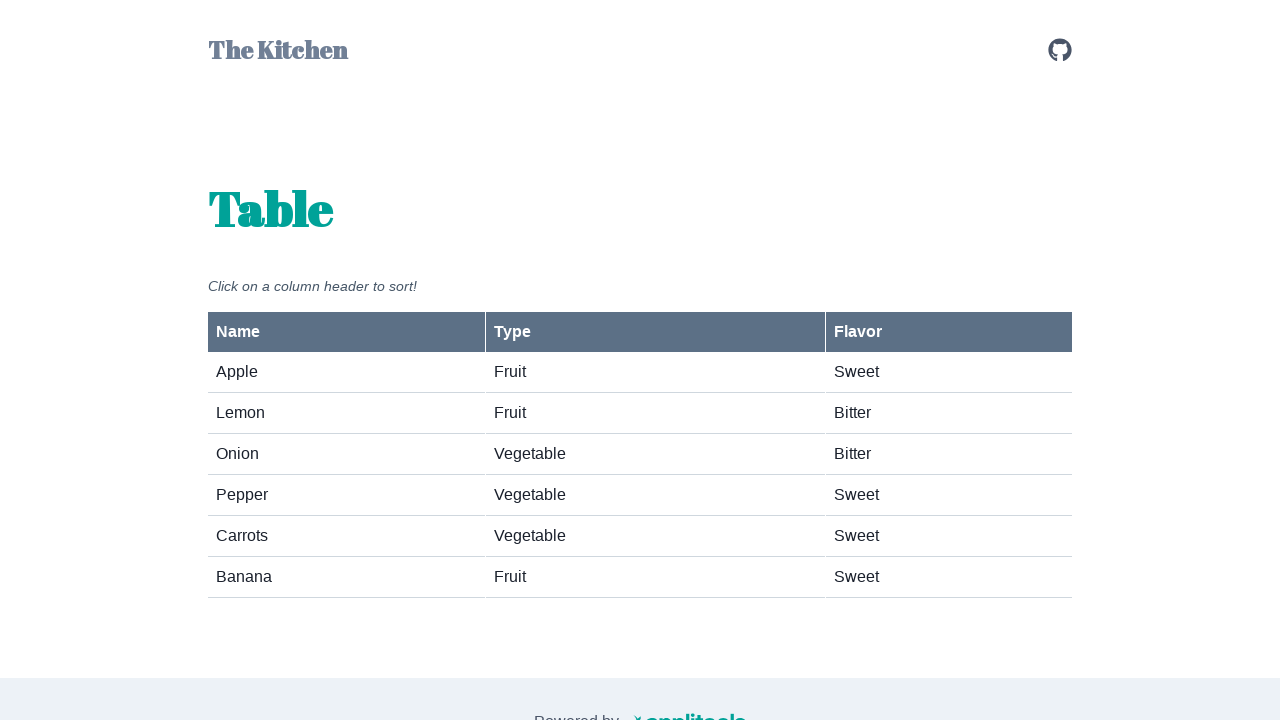

Clicked the column button for name at (346, 332) on #column-button-name
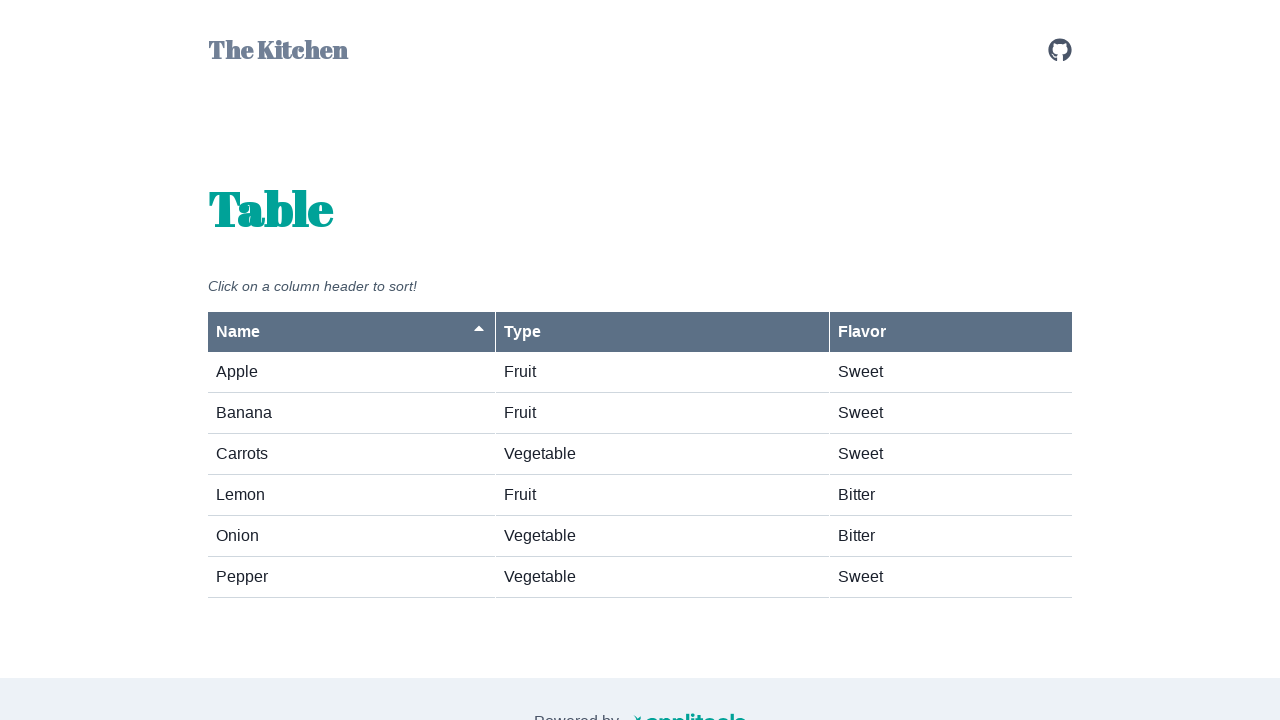

Verified fruits-vegetables element is displayed
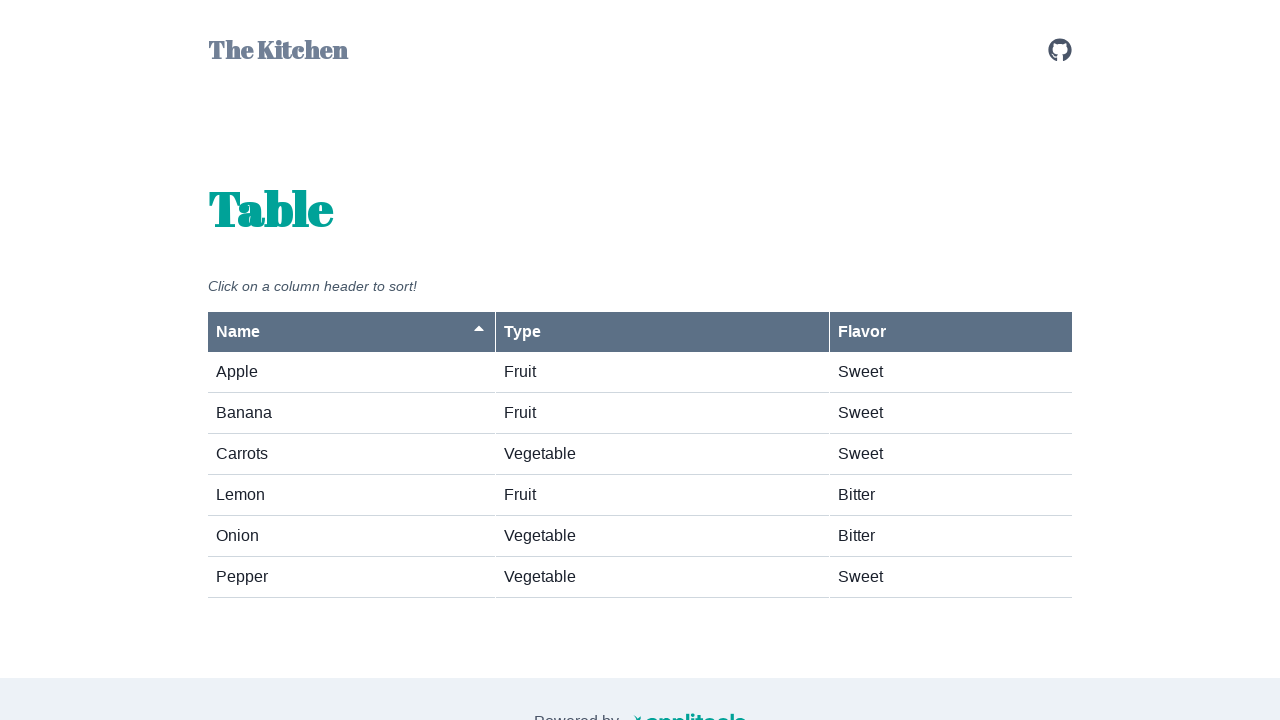

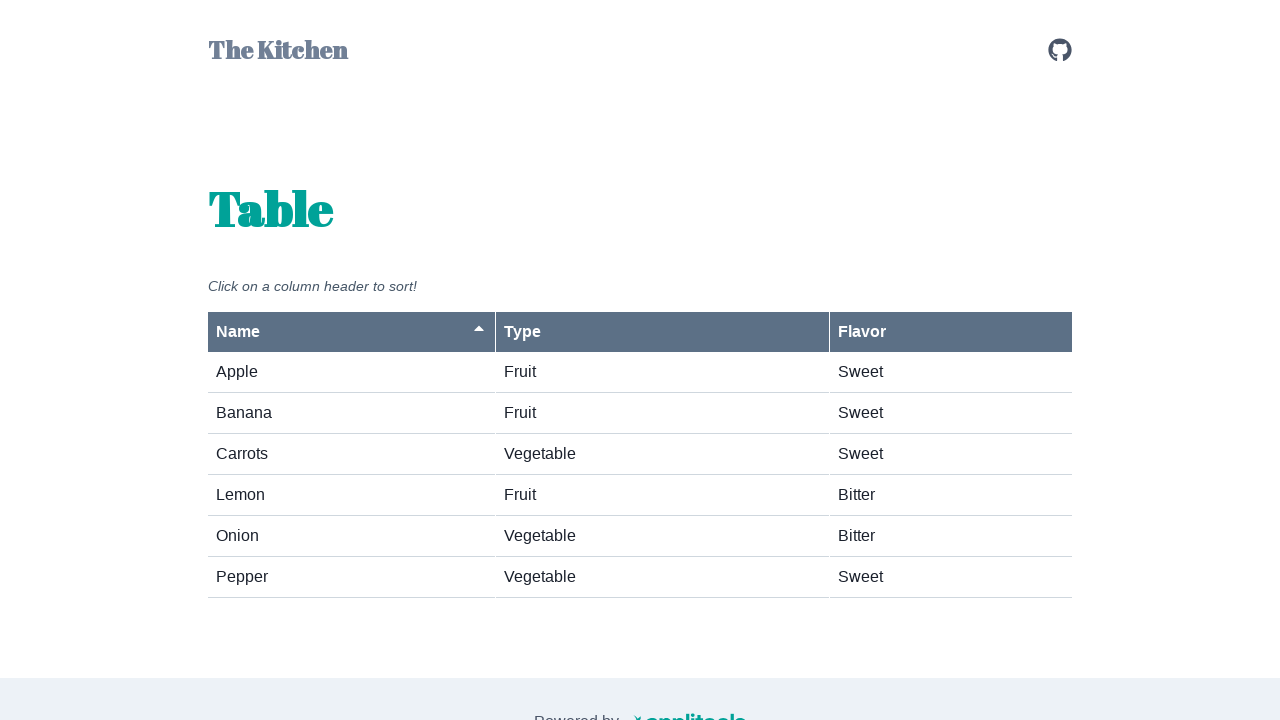